Tests that complete all checkbox updates state when items are individually completed or cleared

Starting URL: https://demo.playwright.dev/todomvc

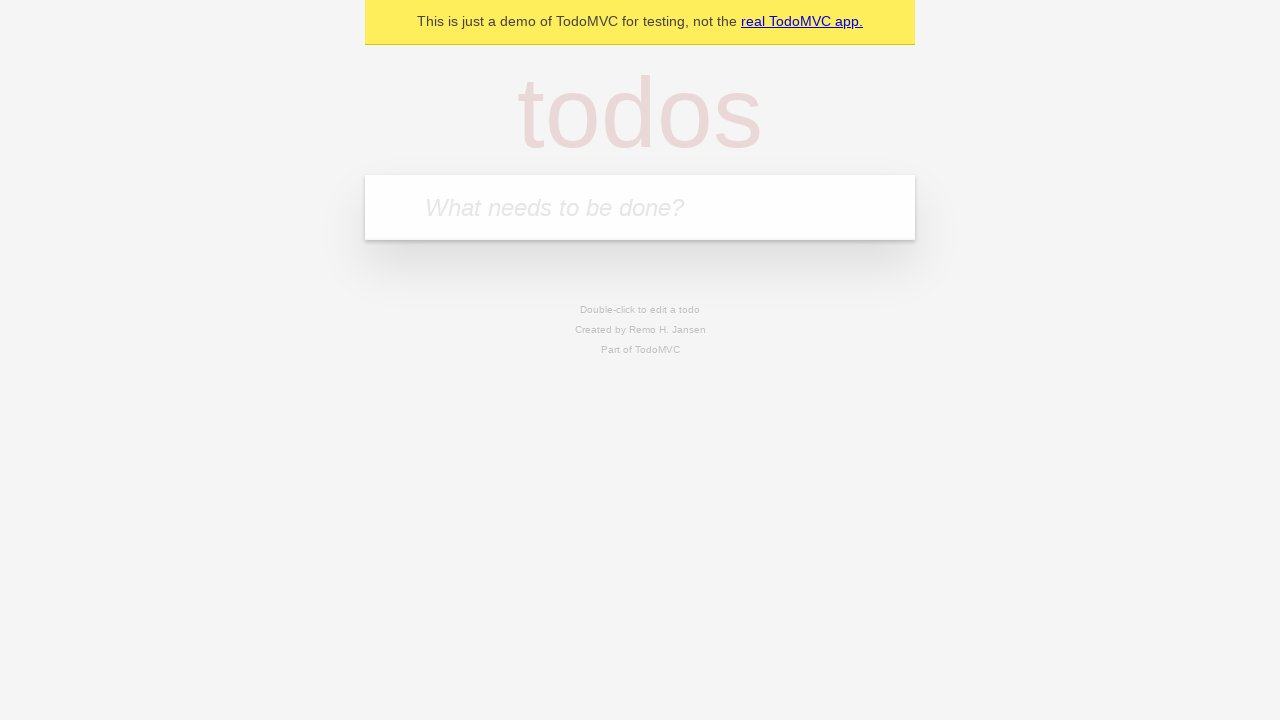

Filled new todo input with 'buy some cheese' on .new-todo
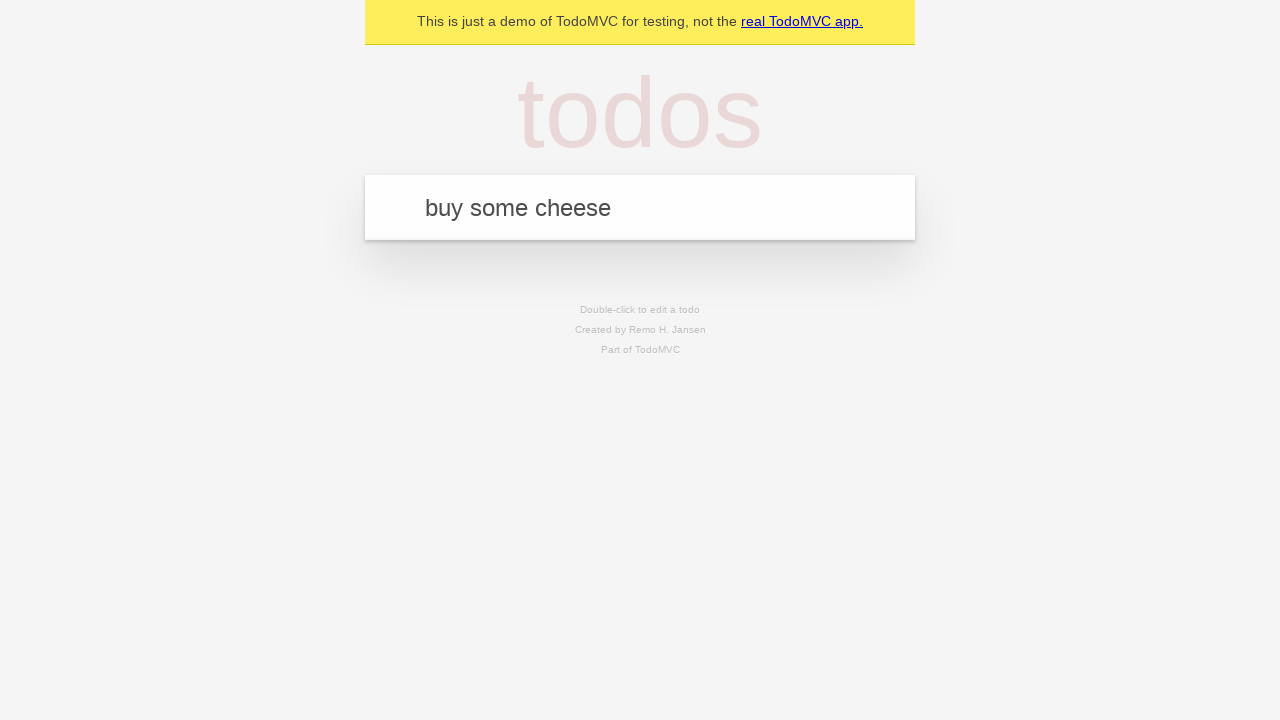

Pressed Enter to create first todo on .new-todo
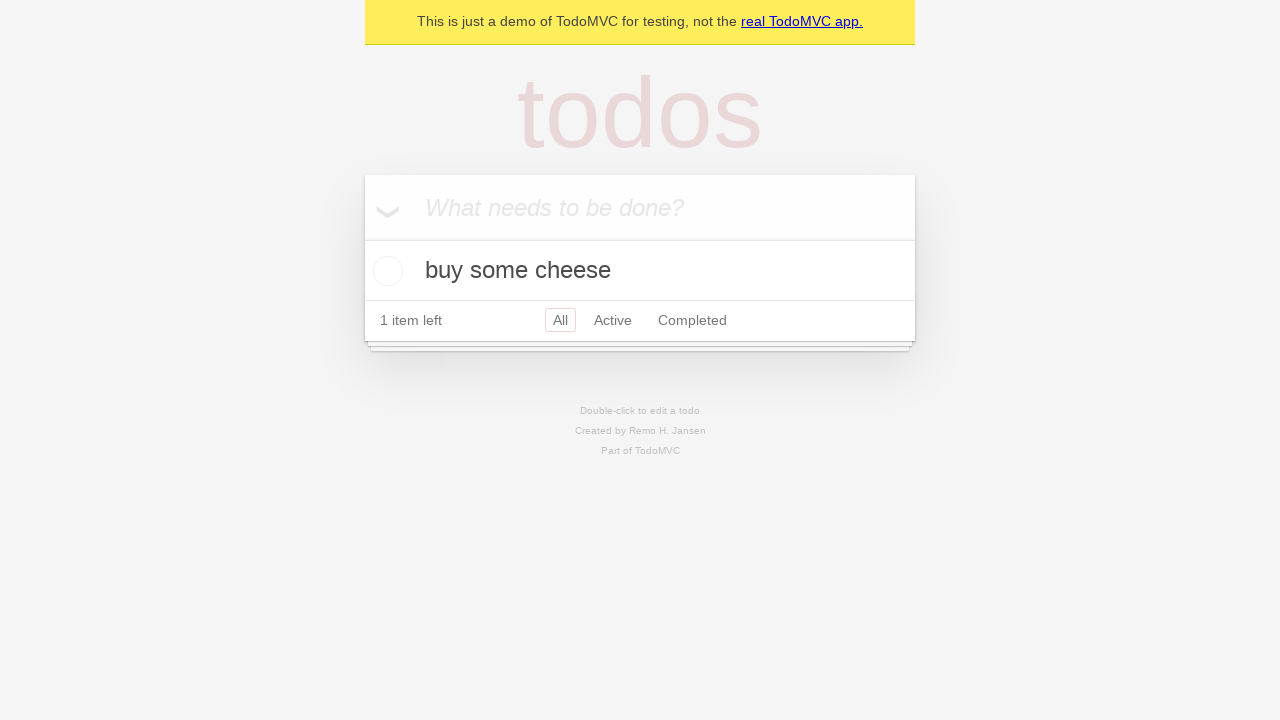

Filled new todo input with 'feed the cat' on .new-todo
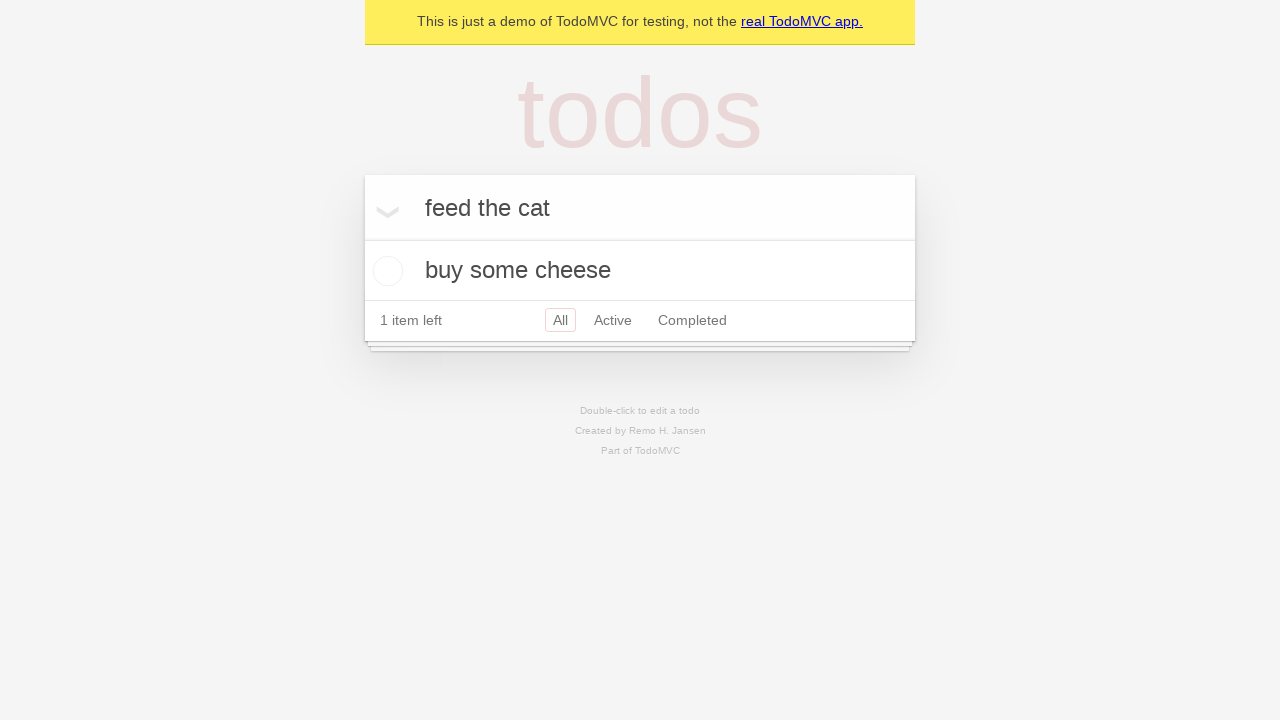

Pressed Enter to create second todo on .new-todo
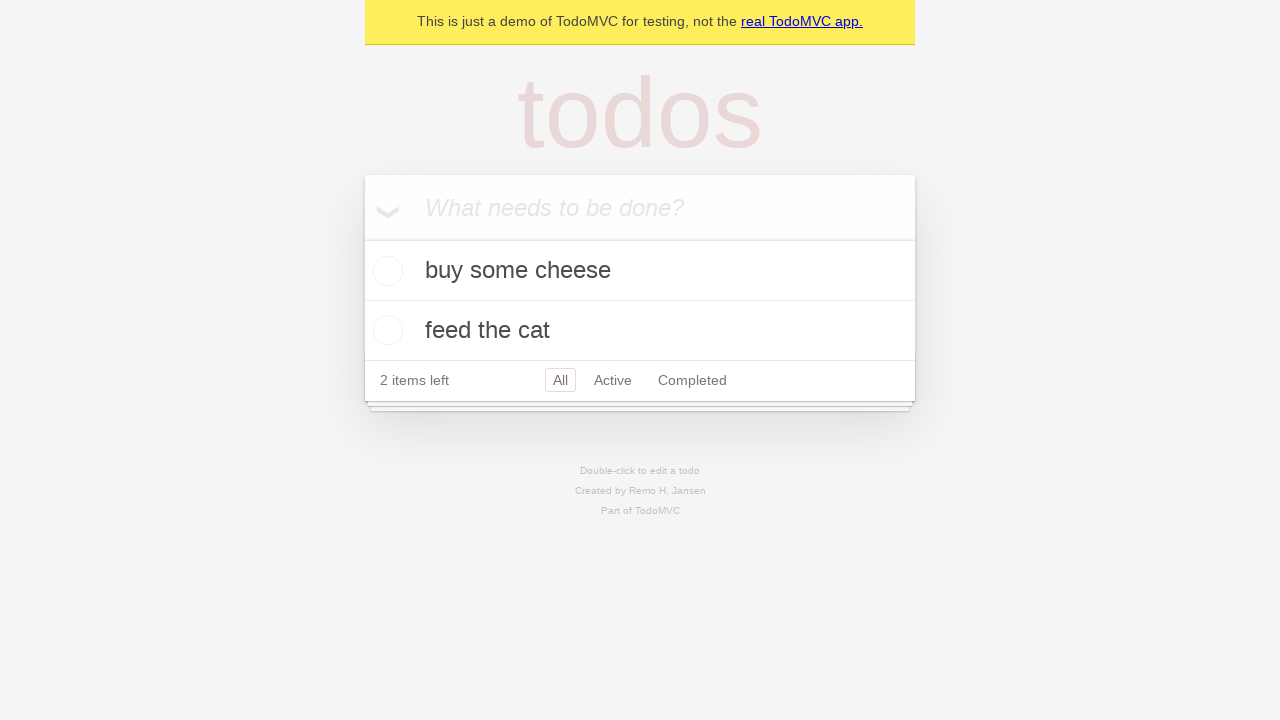

Filled new todo input with 'book a doctors appointment' on .new-todo
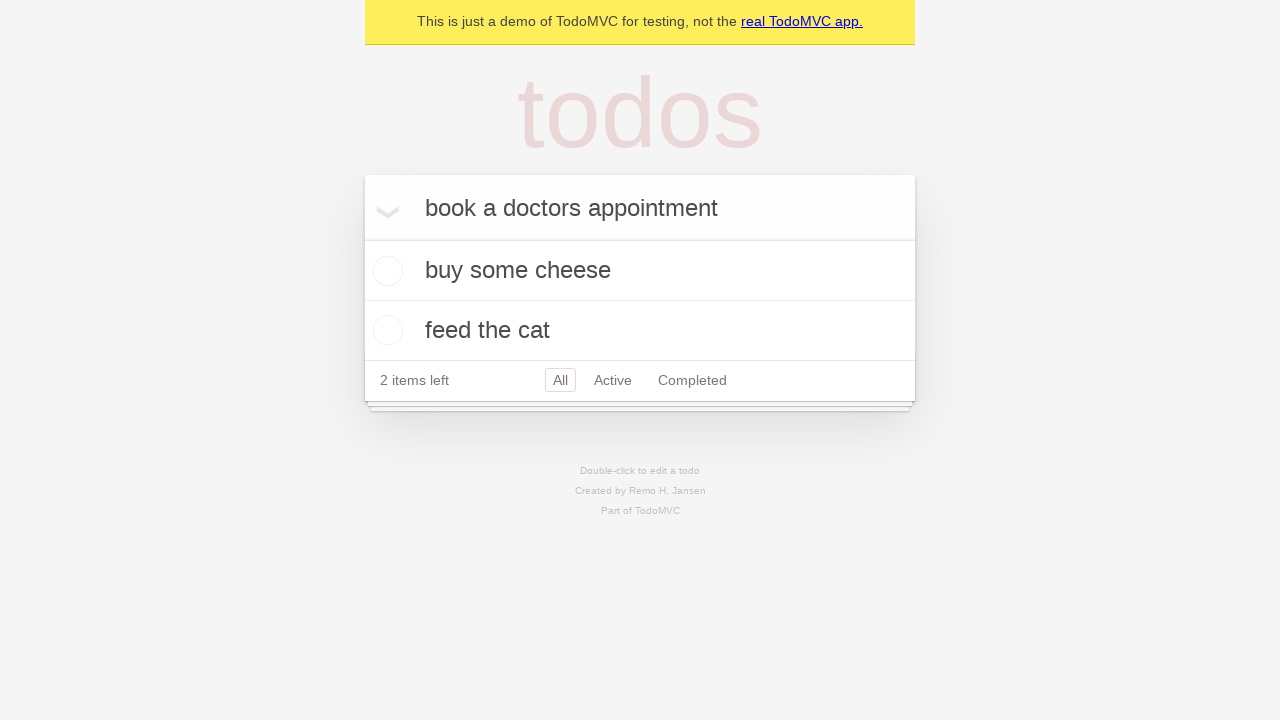

Pressed Enter to create third todo on .new-todo
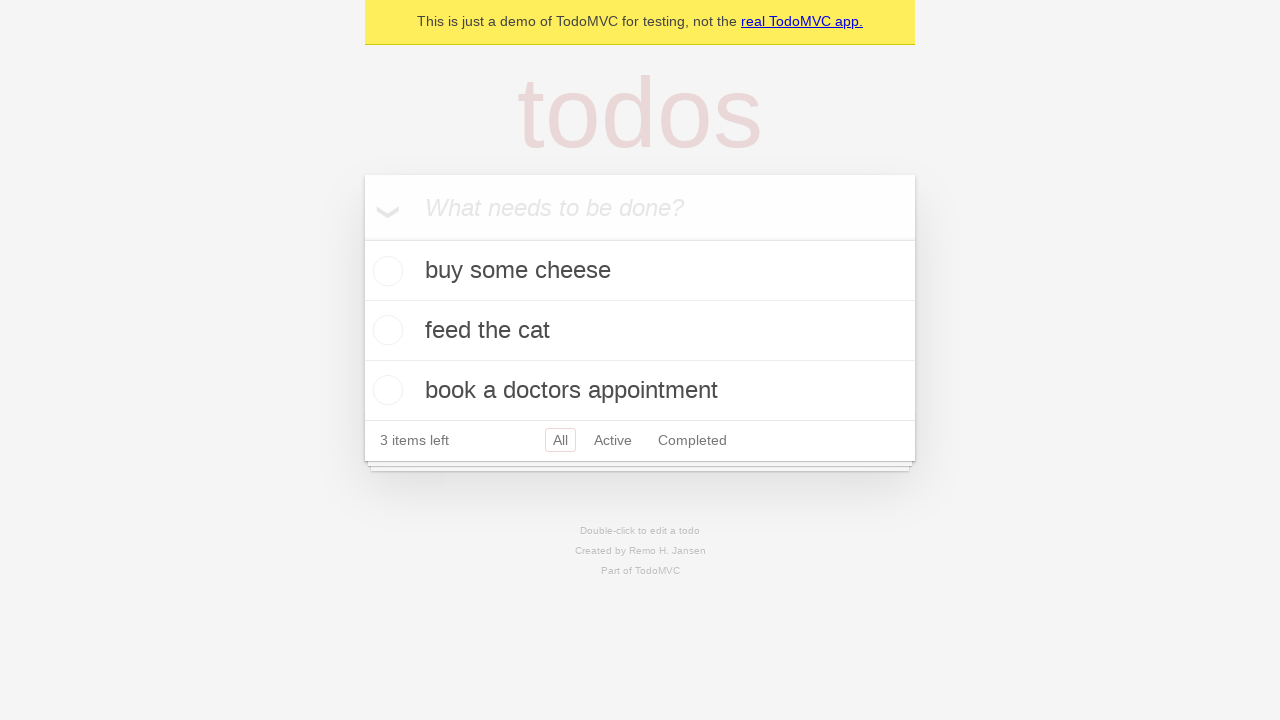

Waited for all three todos to be created
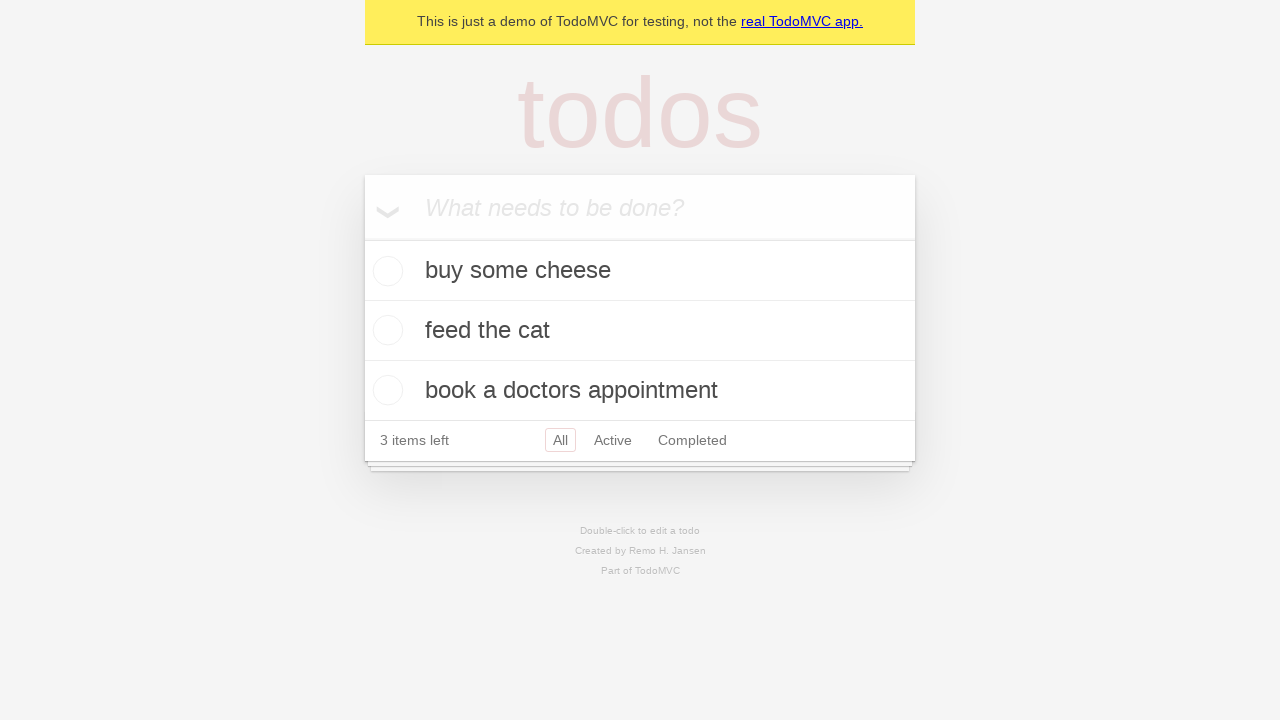

Clicked complete all checkbox to check all todos at (362, 238) on .toggle-all
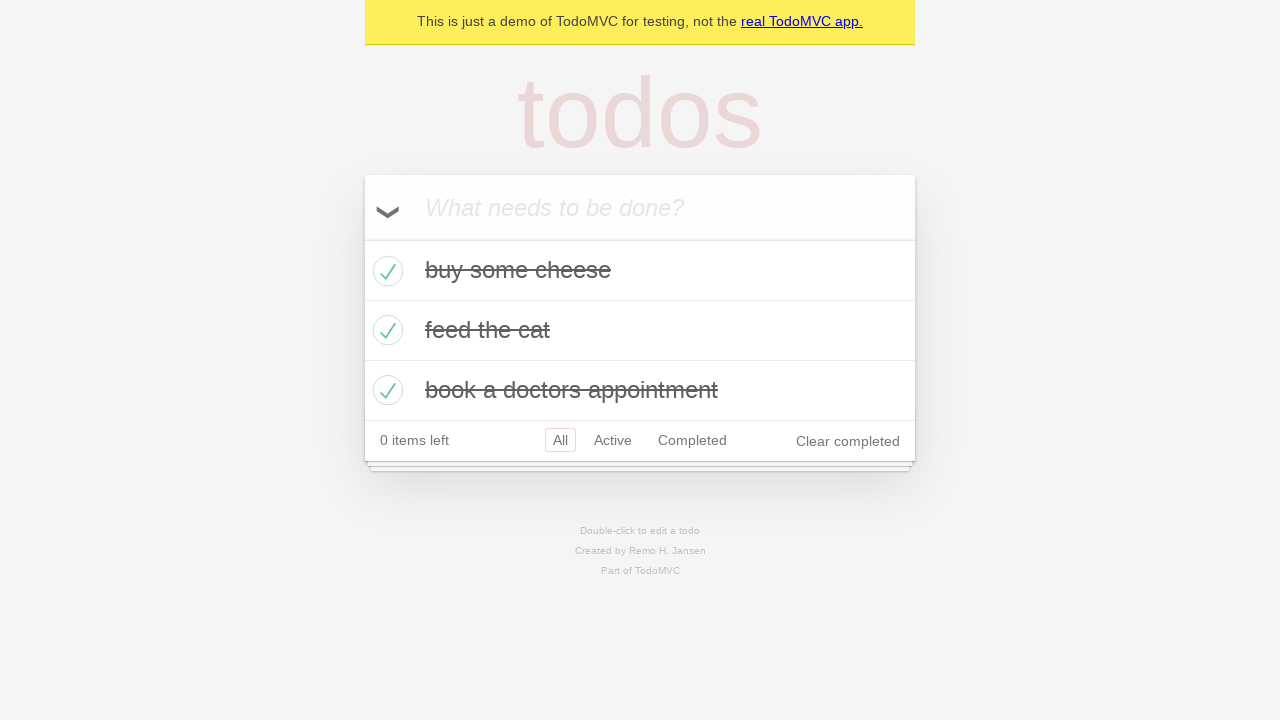

Unchecked the first todo item at (385, 271) on .todo-list li >> nth=0 >> .toggle
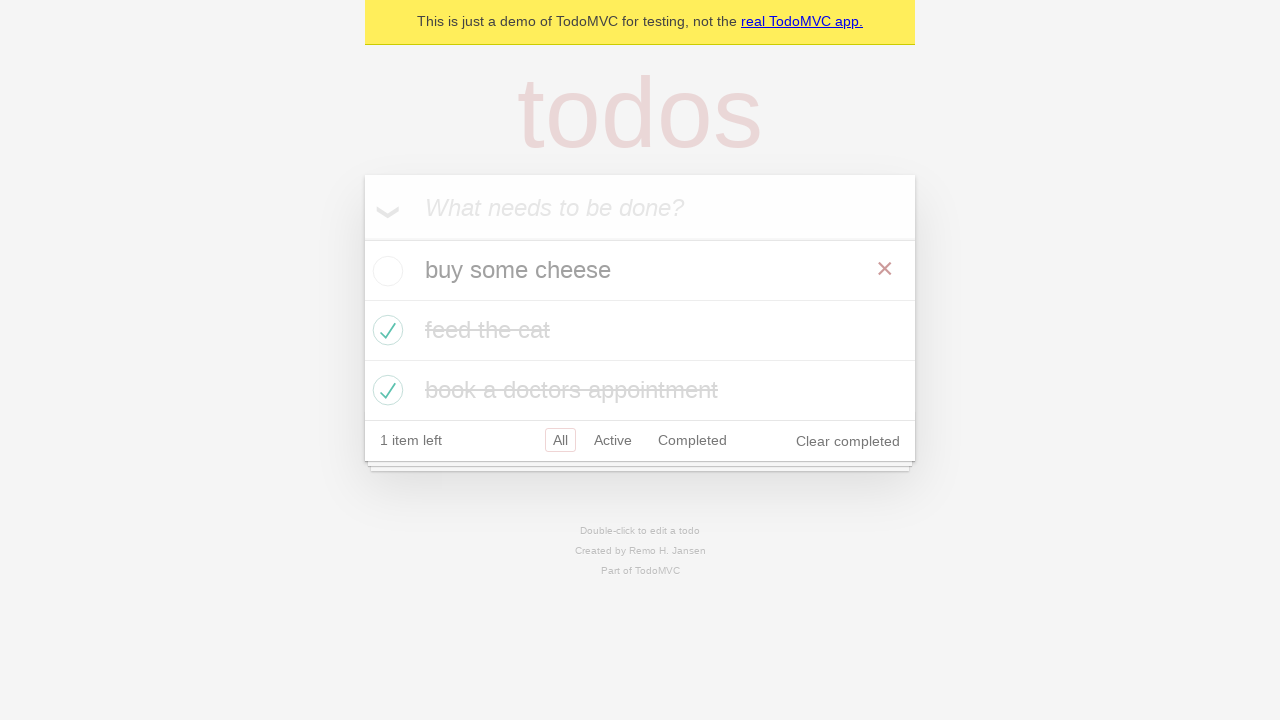

Checked the first todo item again at (385, 271) on .todo-list li >> nth=0 >> .toggle
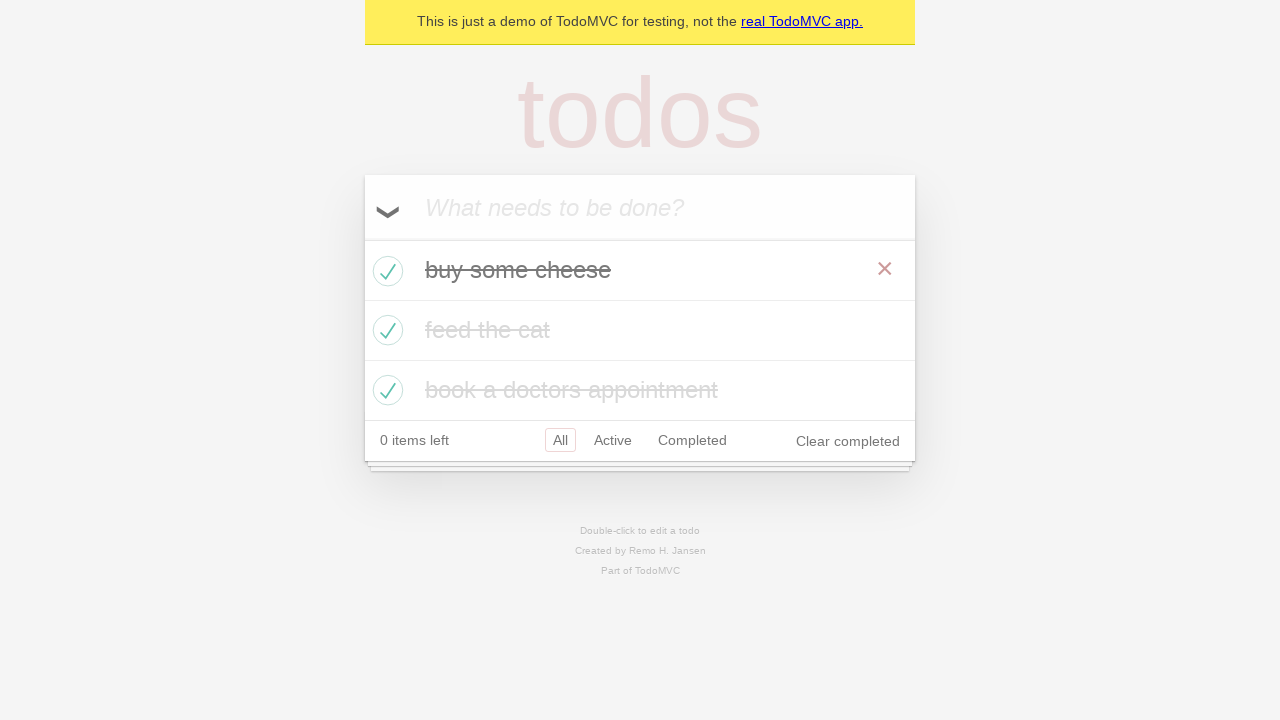

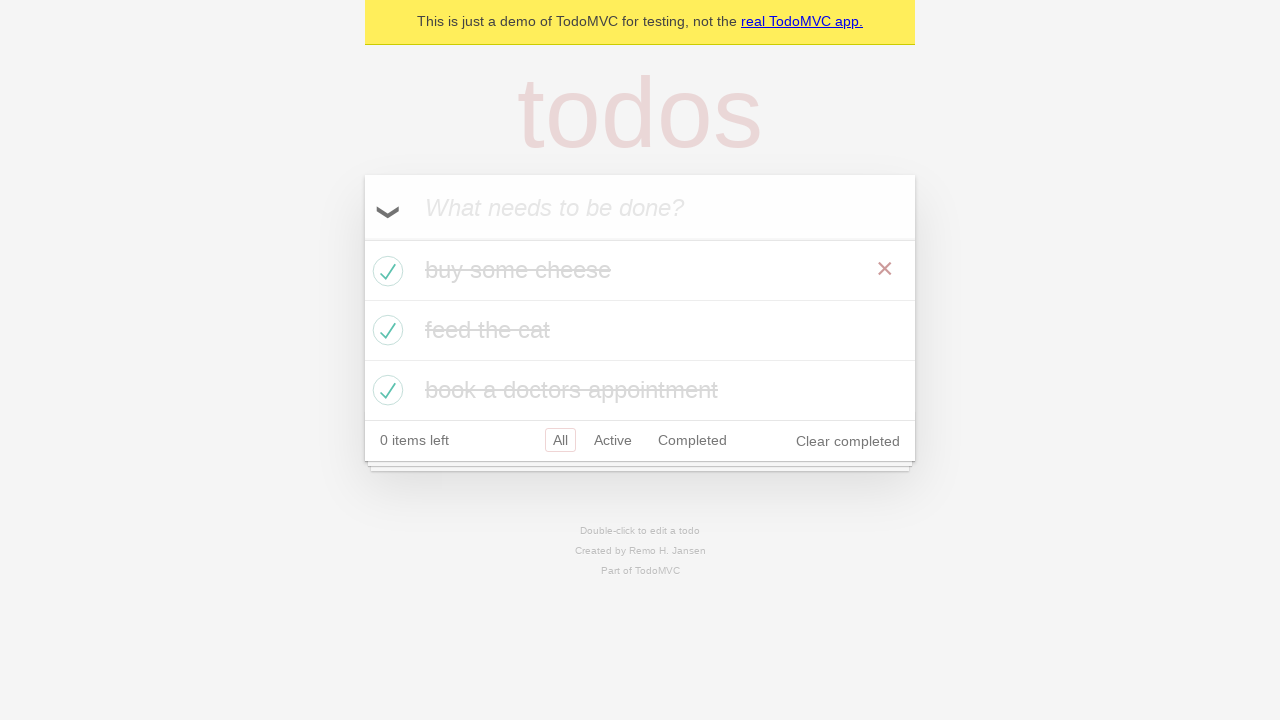